Tests a registration form by filling in required fields and submitting the form to verify successful registration

Starting URL: http://suninjuly.github.io/registration1.html

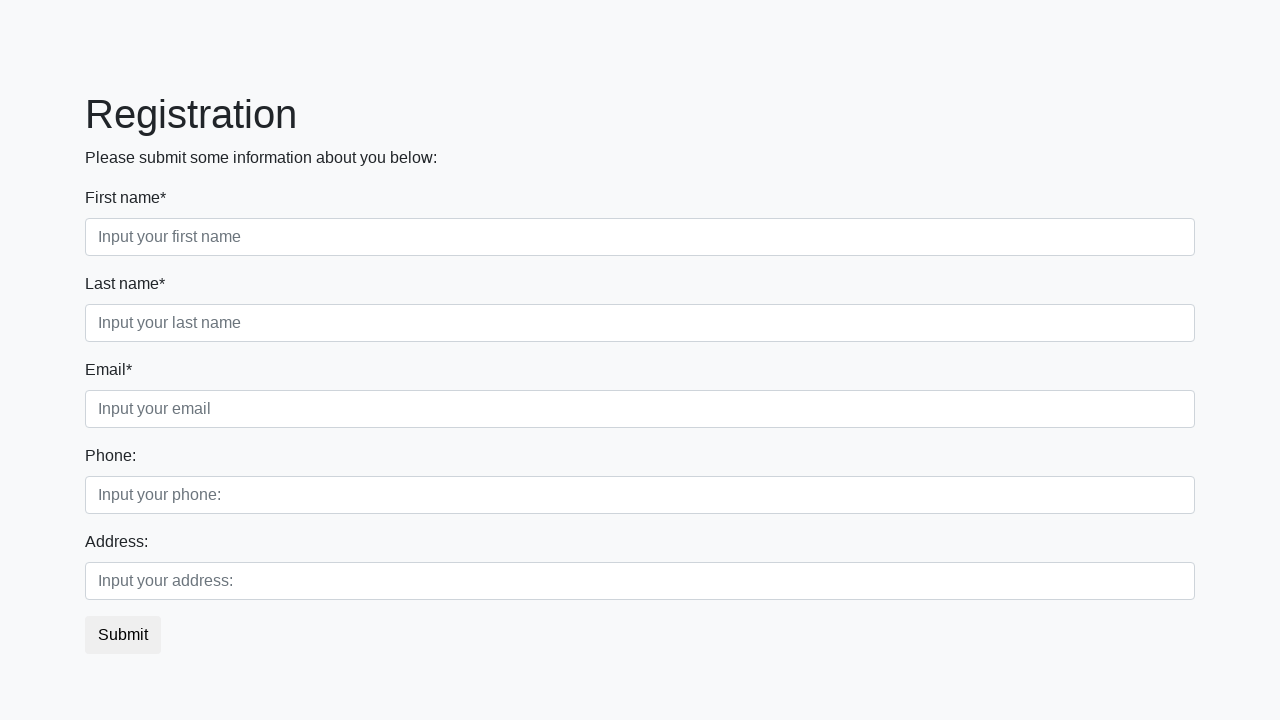

Filled first name field with 'John' on //input[@class="form-control first" and @required]
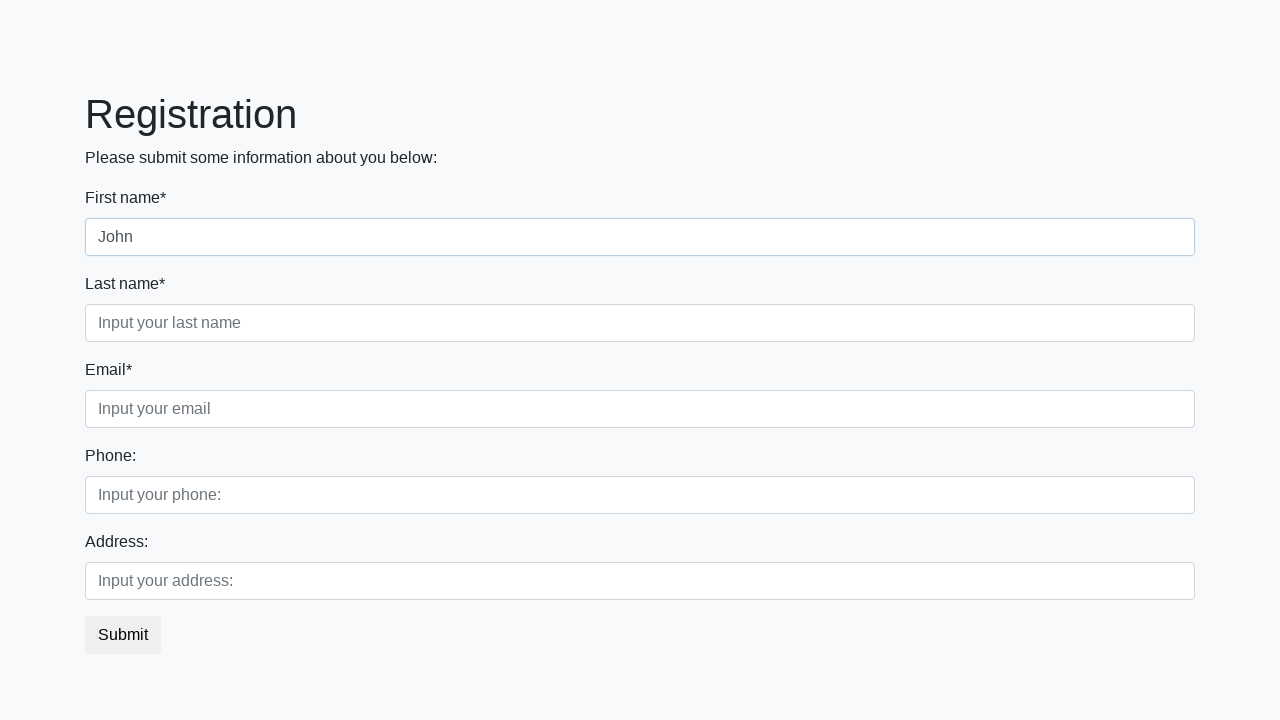

Filled last name field with 'Doe' on //input[@class="form-control second" and @required]
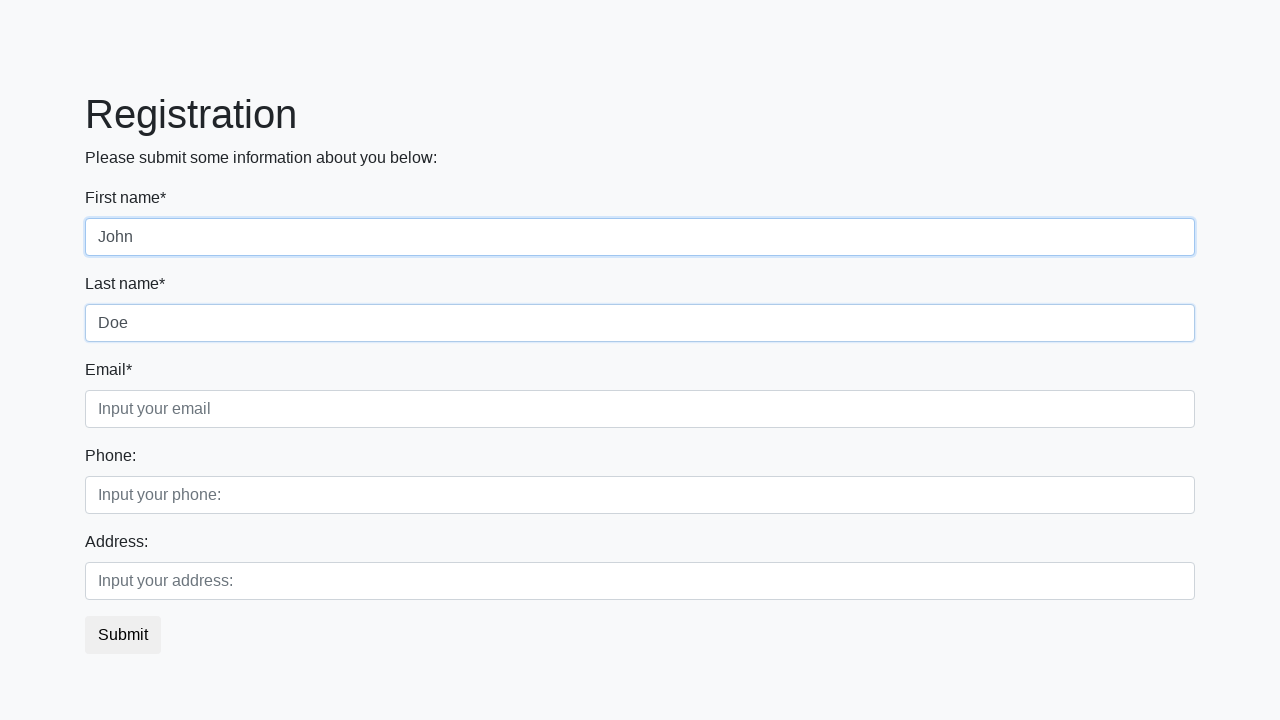

Filled email field with 'john.doe@example.com' on //input[@class="form-control third" and @required]
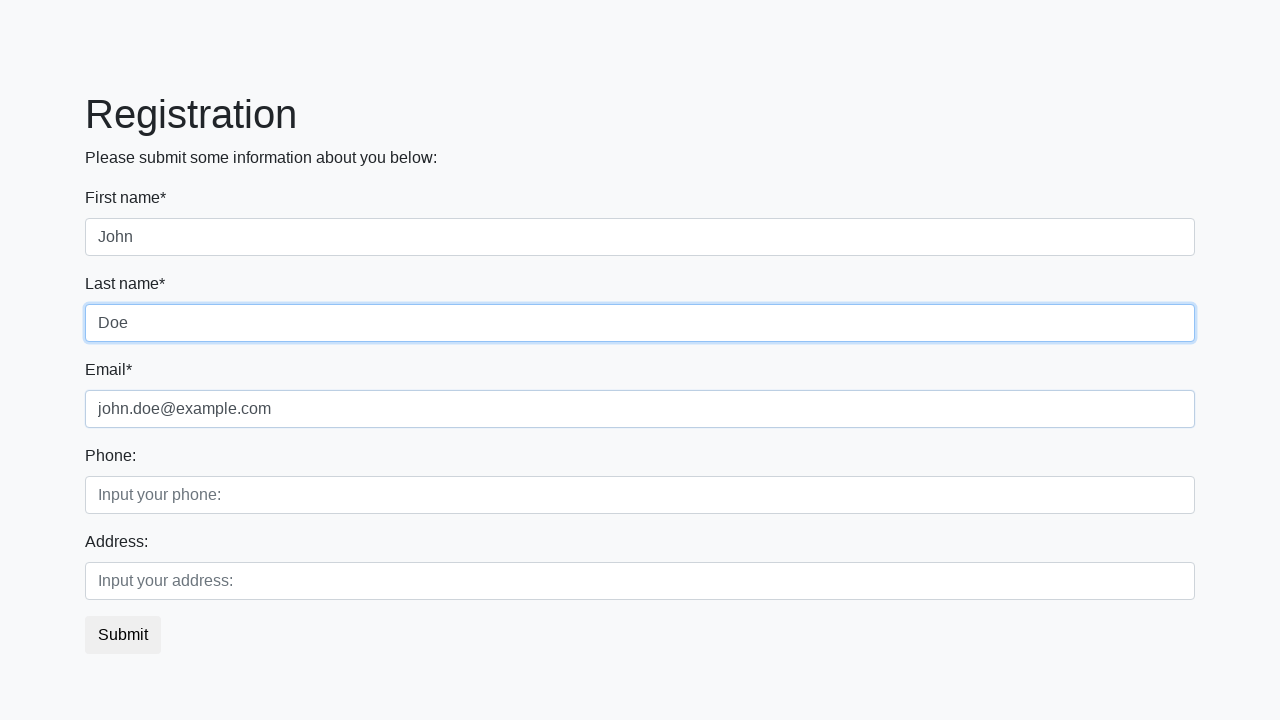

Clicked submit button to register at (123, 635) on button.btn
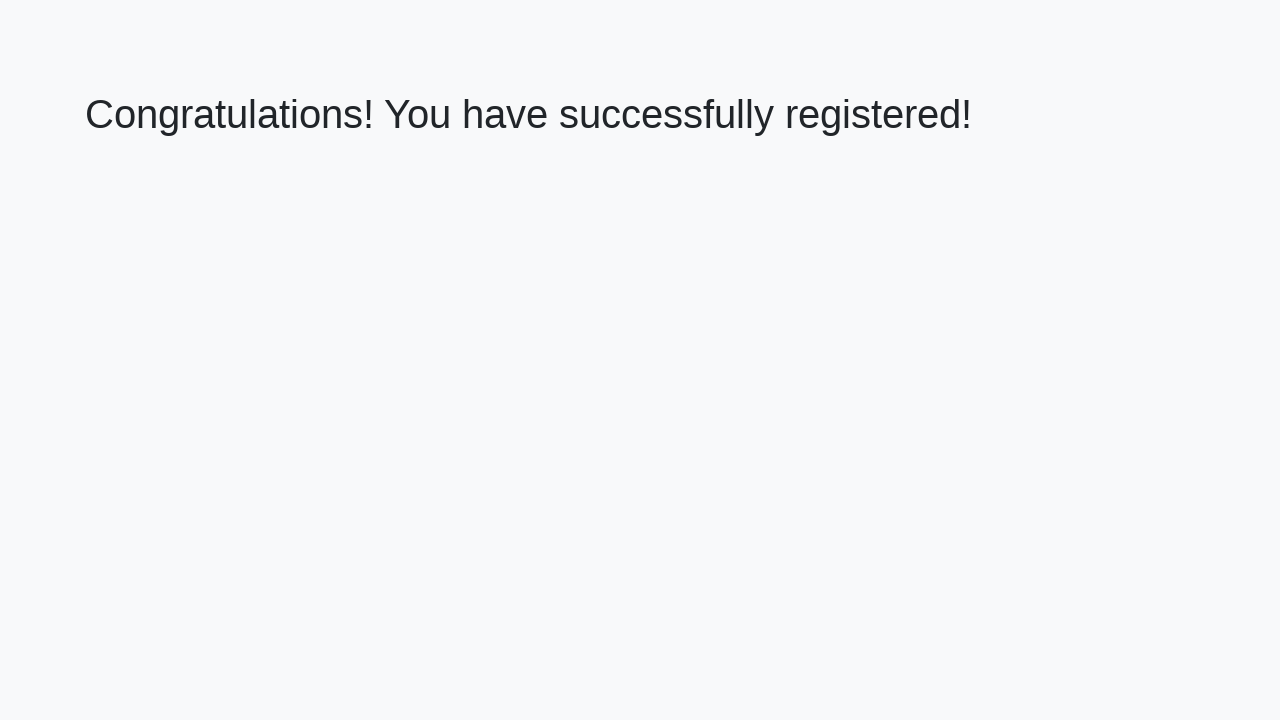

Registration confirmation page loaded with h1 element visible
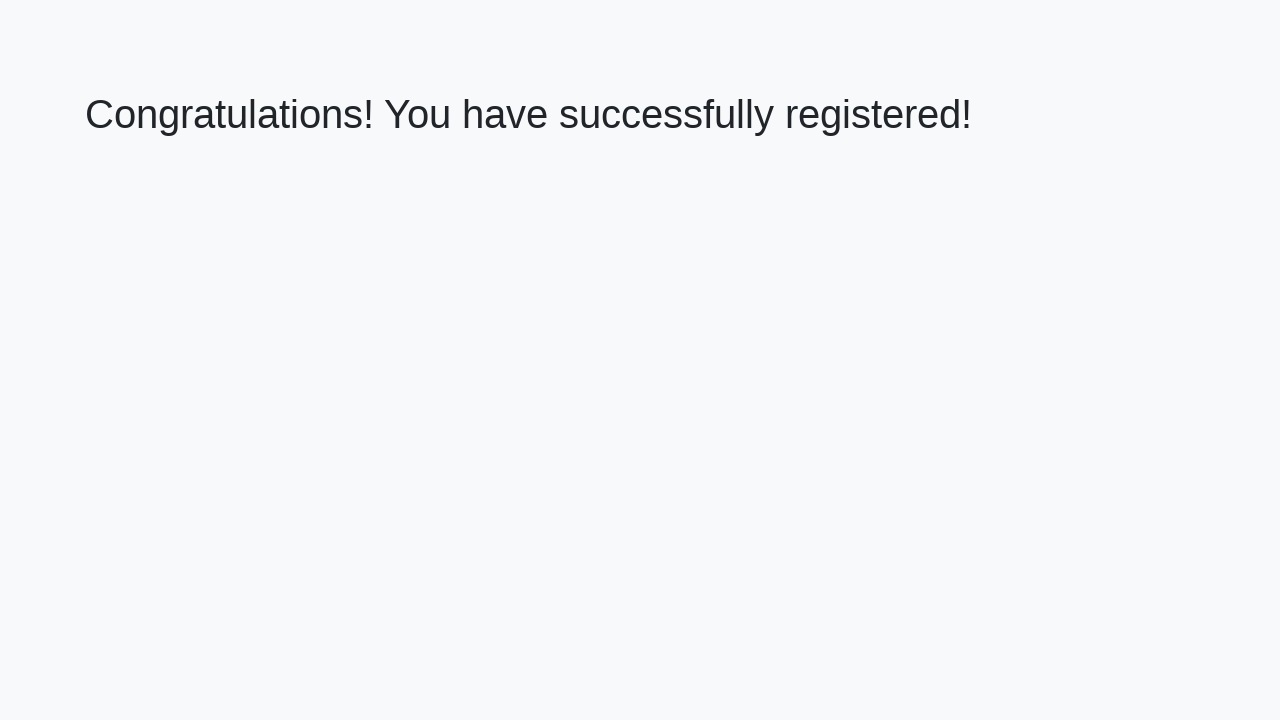

Verified successful registration message: 'Congratulations! You have successfully registered!'
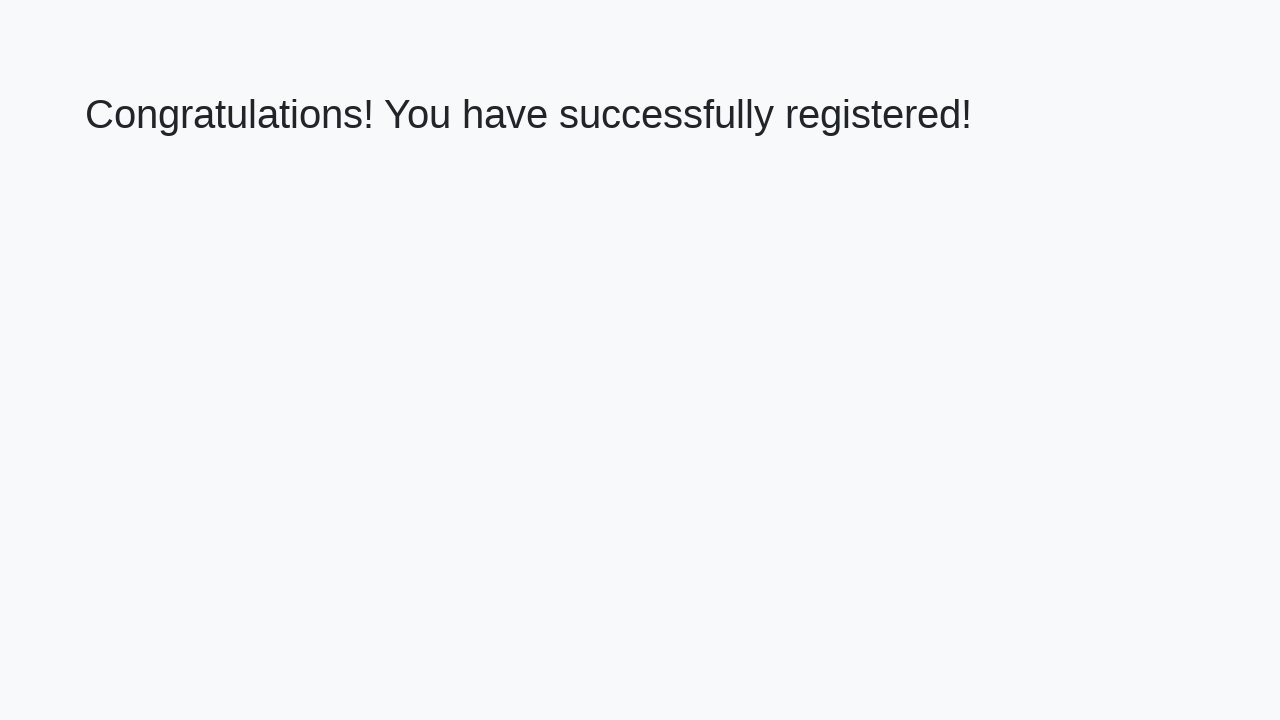

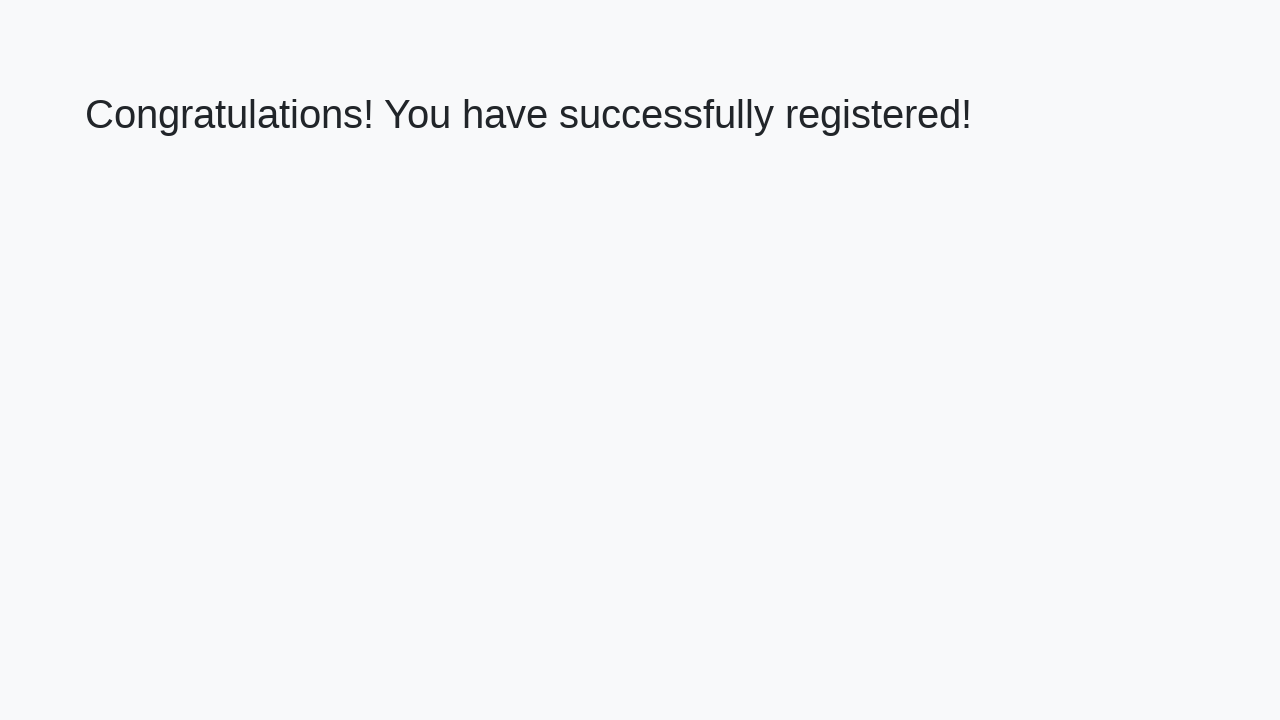